Tests that the browser back button works correctly with filter navigation

Starting URL: https://demo.playwright.dev/todomvc

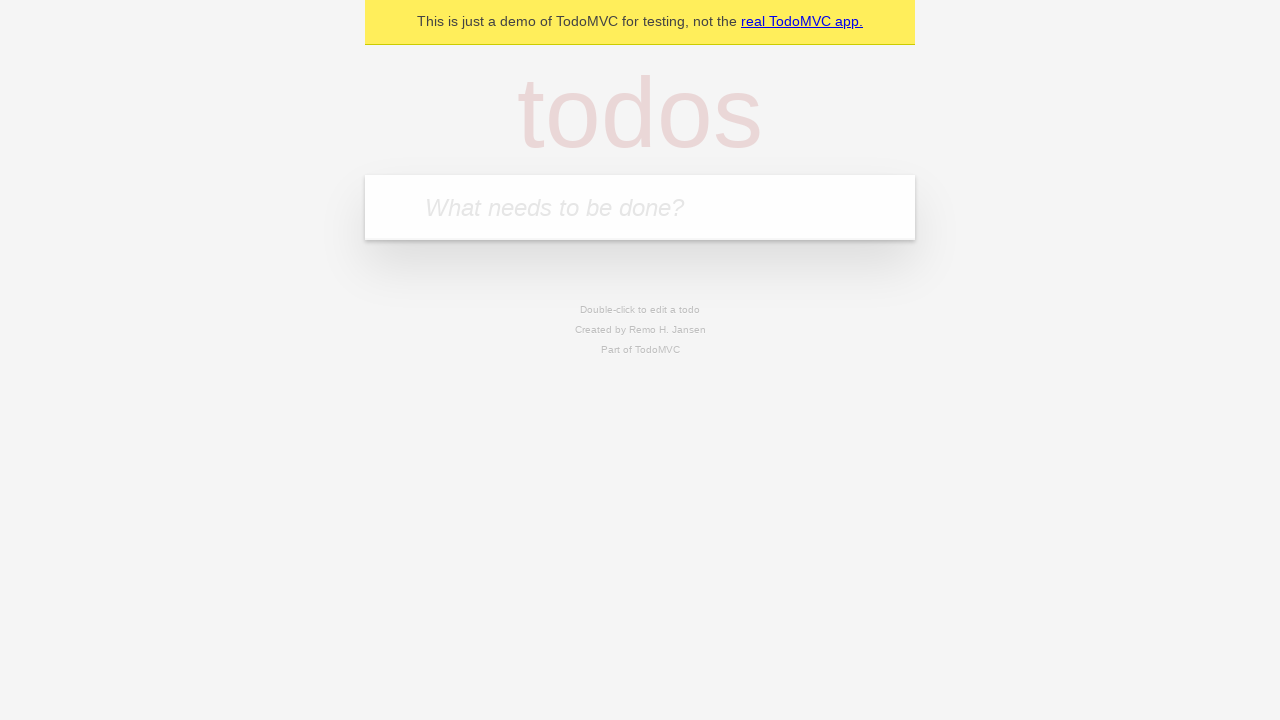

Filled new todo field with 'buy some cheese' on .new-todo
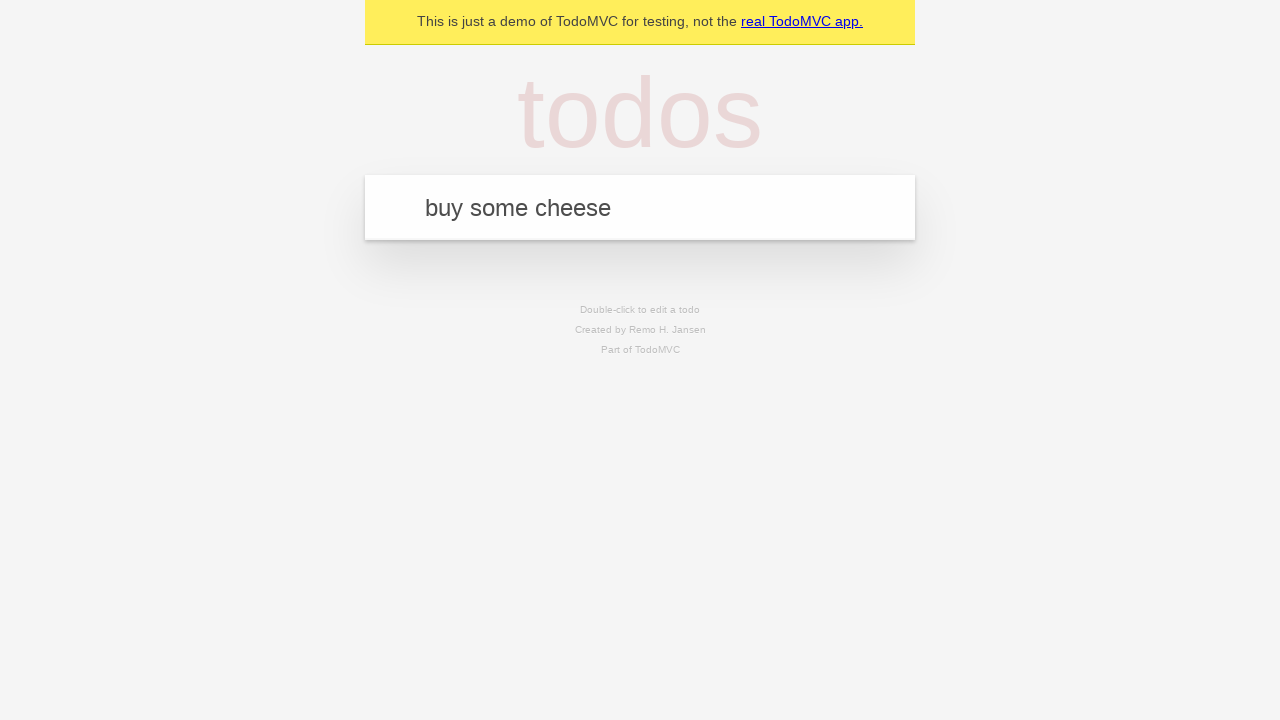

Pressed Enter to create first todo on .new-todo
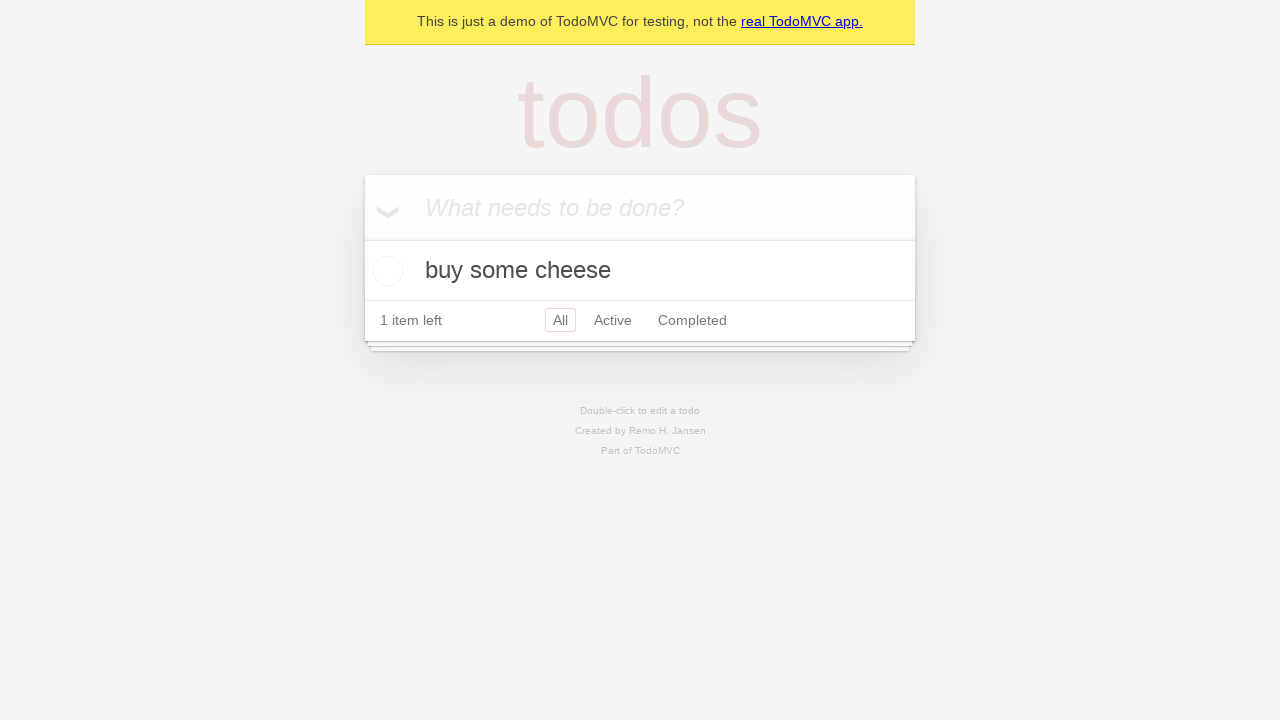

Filled new todo field with 'feed the cat' on .new-todo
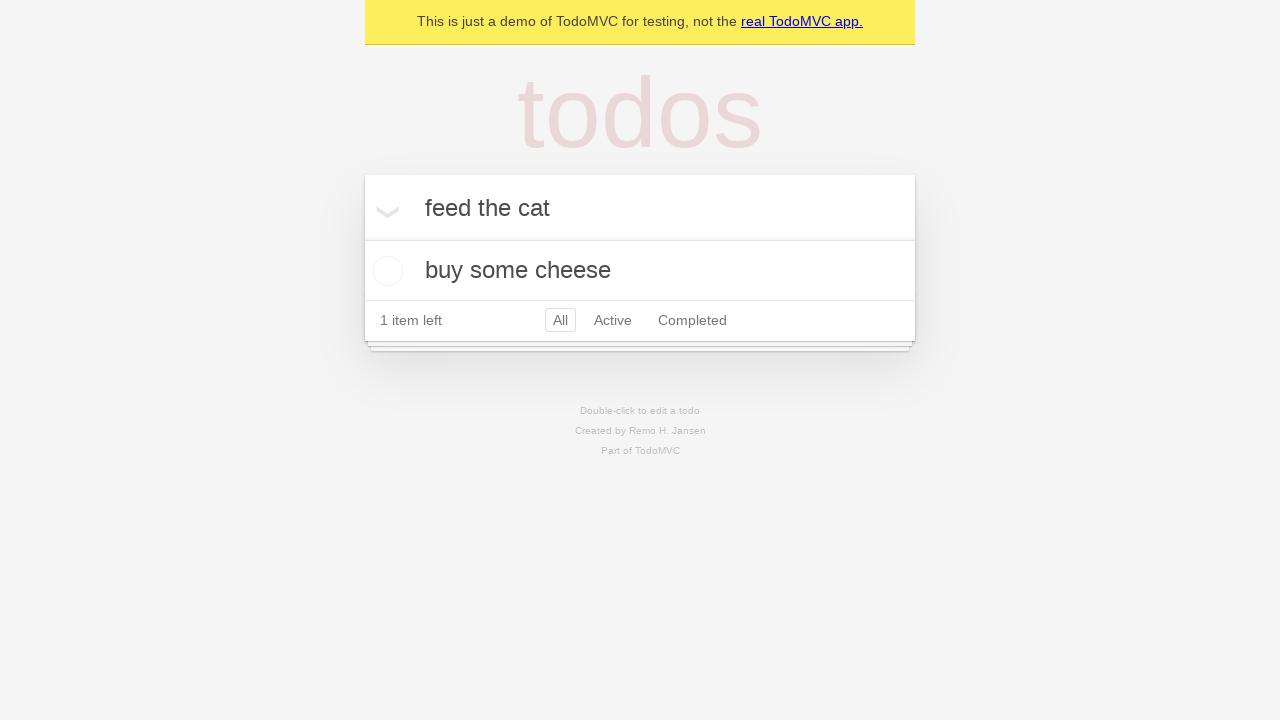

Pressed Enter to create second todo on .new-todo
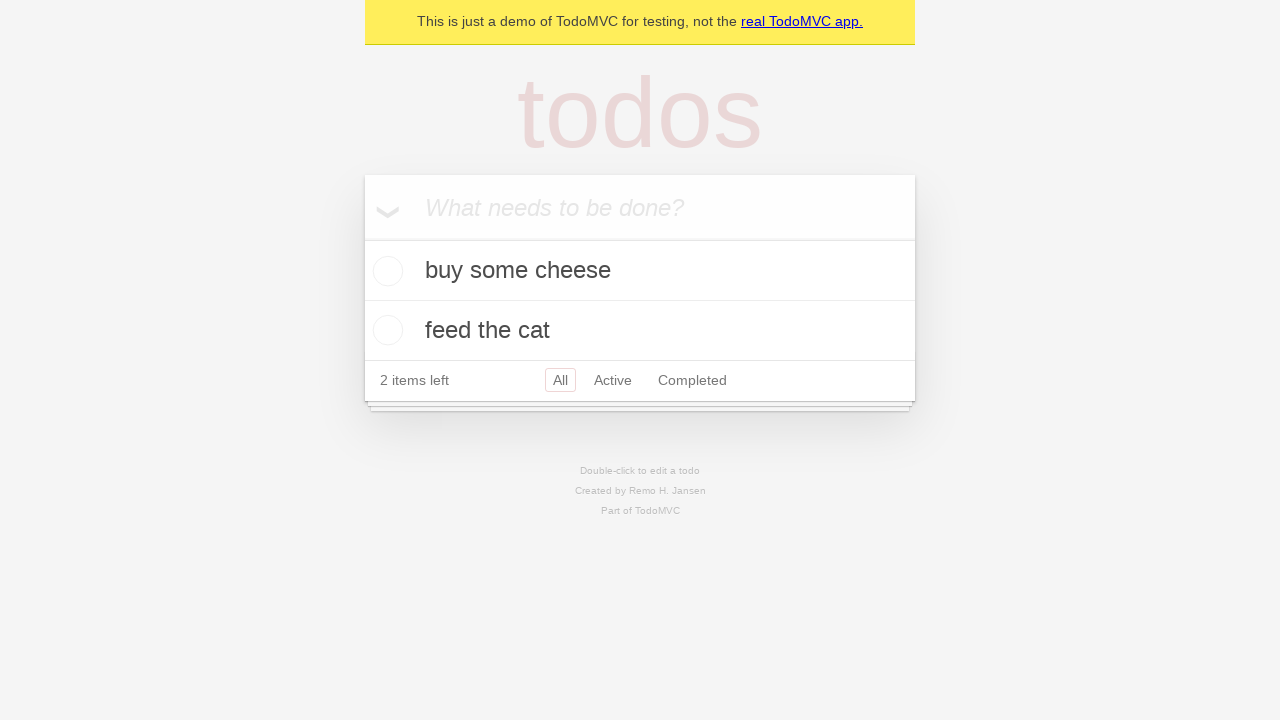

Filled new todo field with 'book a doctors appointment' on .new-todo
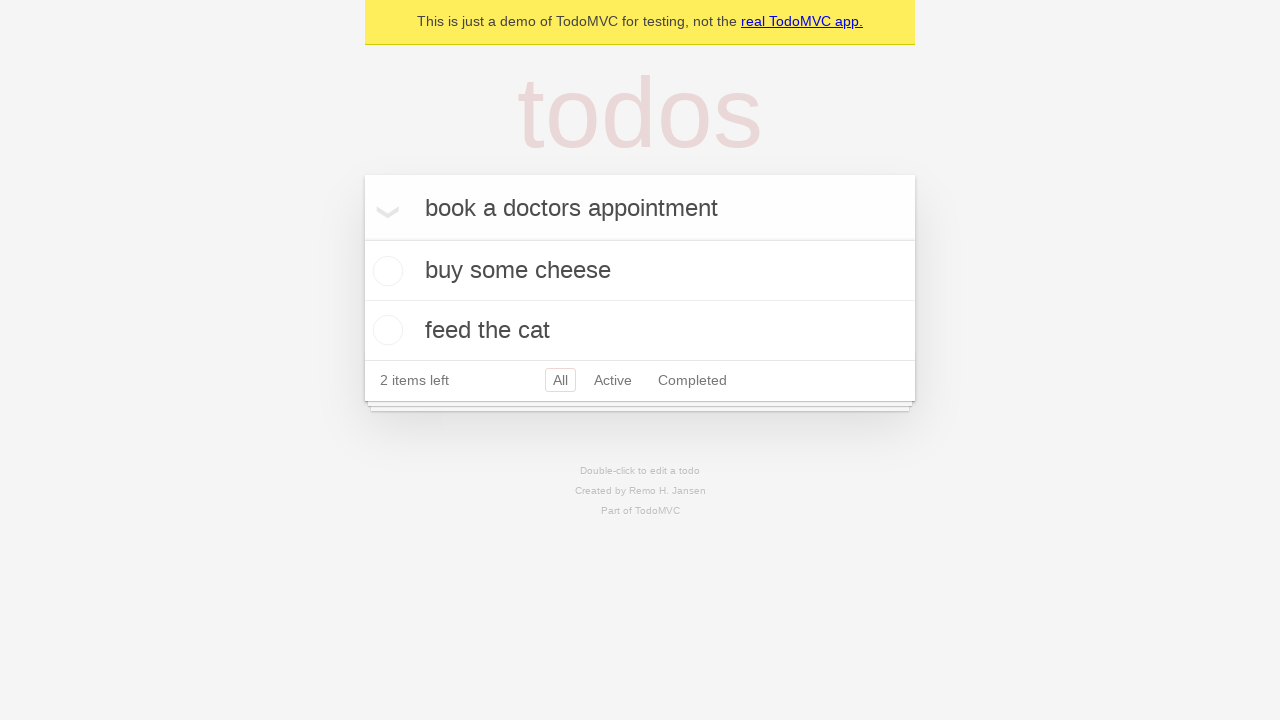

Pressed Enter to create third todo on .new-todo
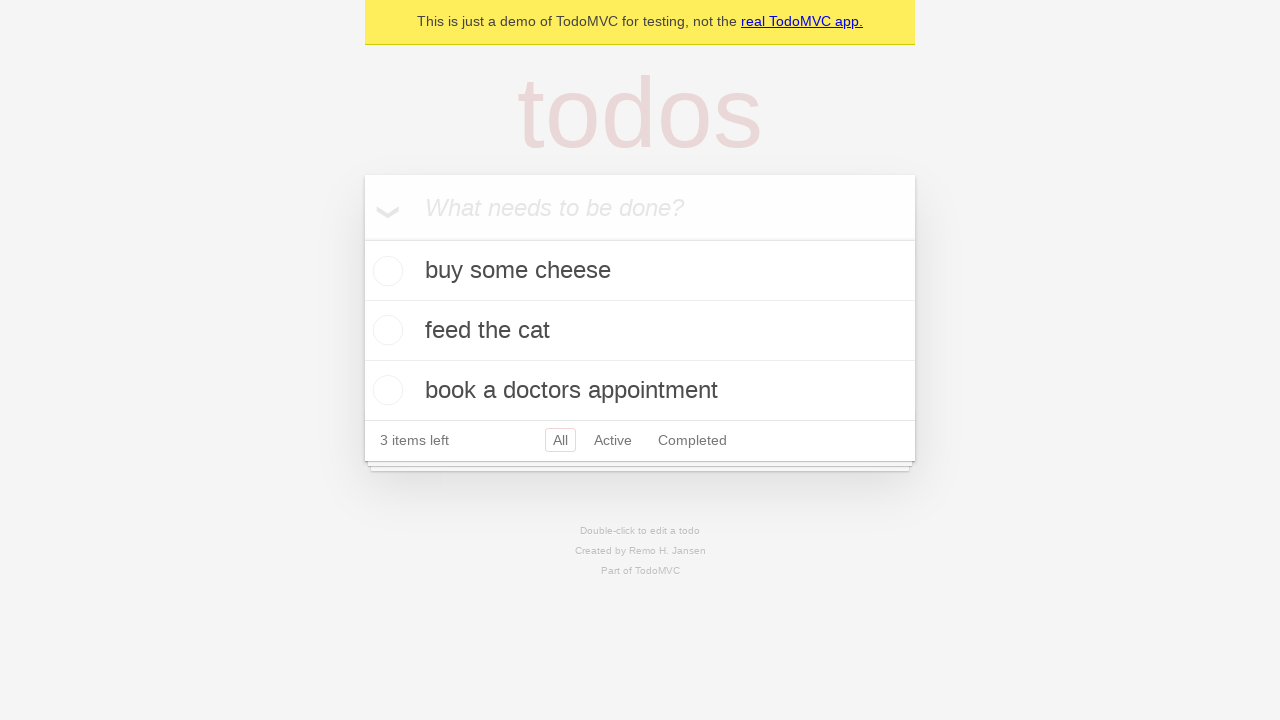

Checked the second todo item as completed at (385, 330) on .todo-list li .toggle >> nth=1
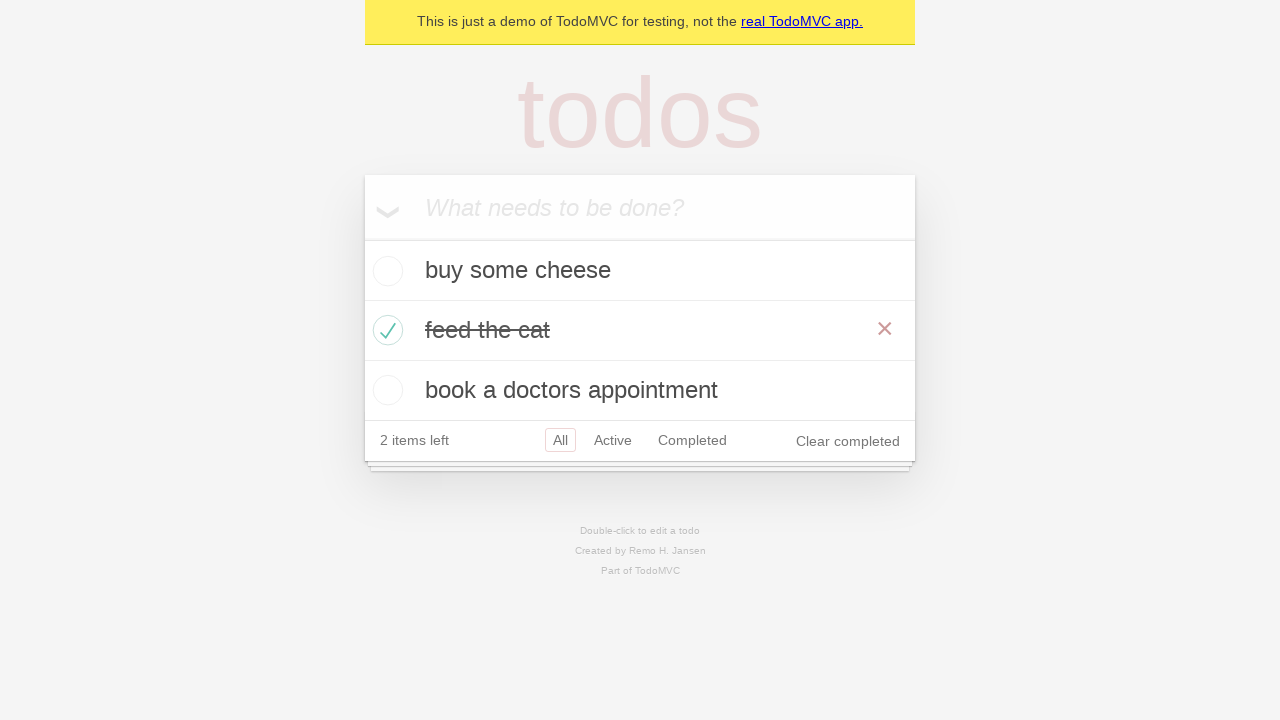

Clicked 'All' filter at (560, 440) on .filters >> text=All
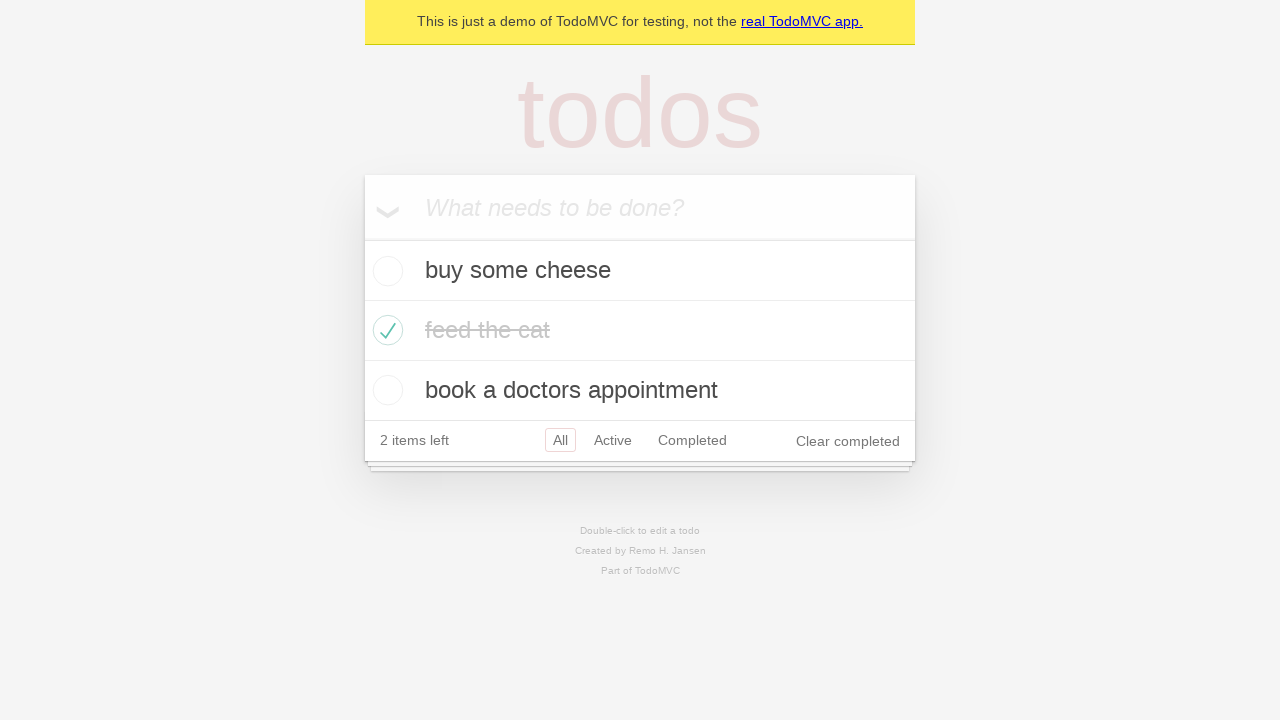

Clicked 'Active' filter at (613, 440) on .filters >> text=Active
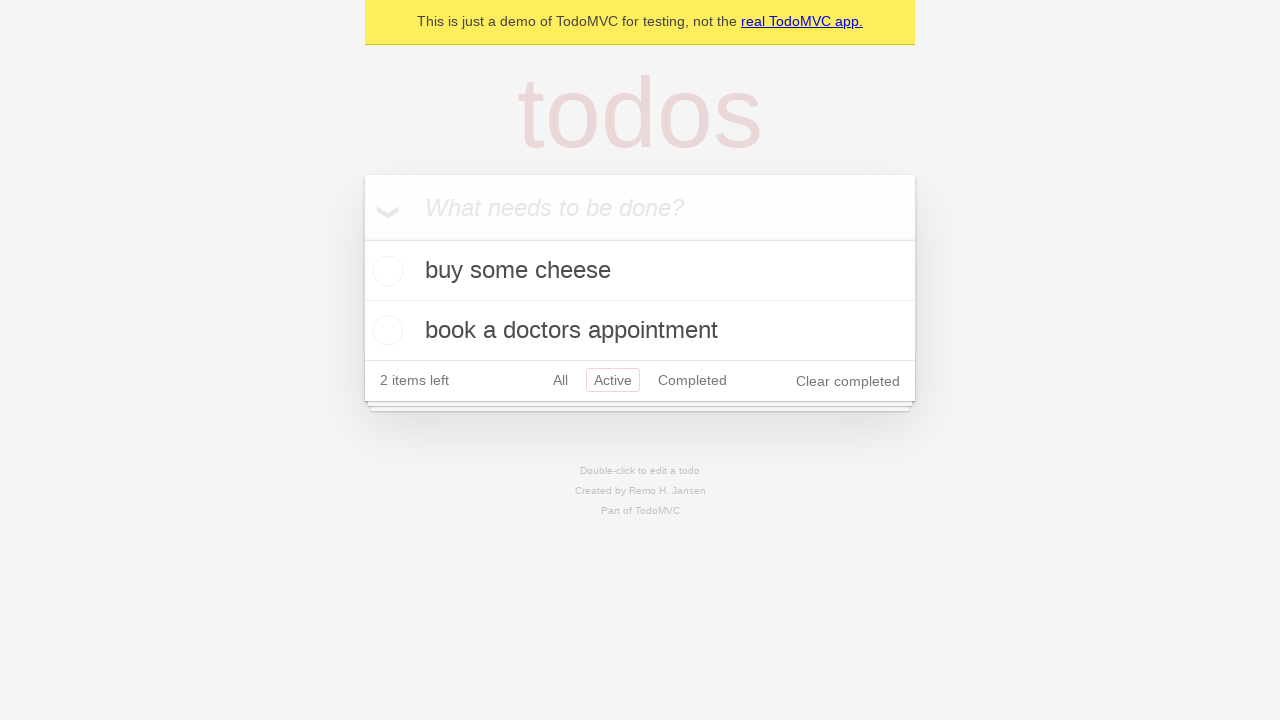

Clicked 'Completed' filter at (692, 380) on .filters >> text=Completed
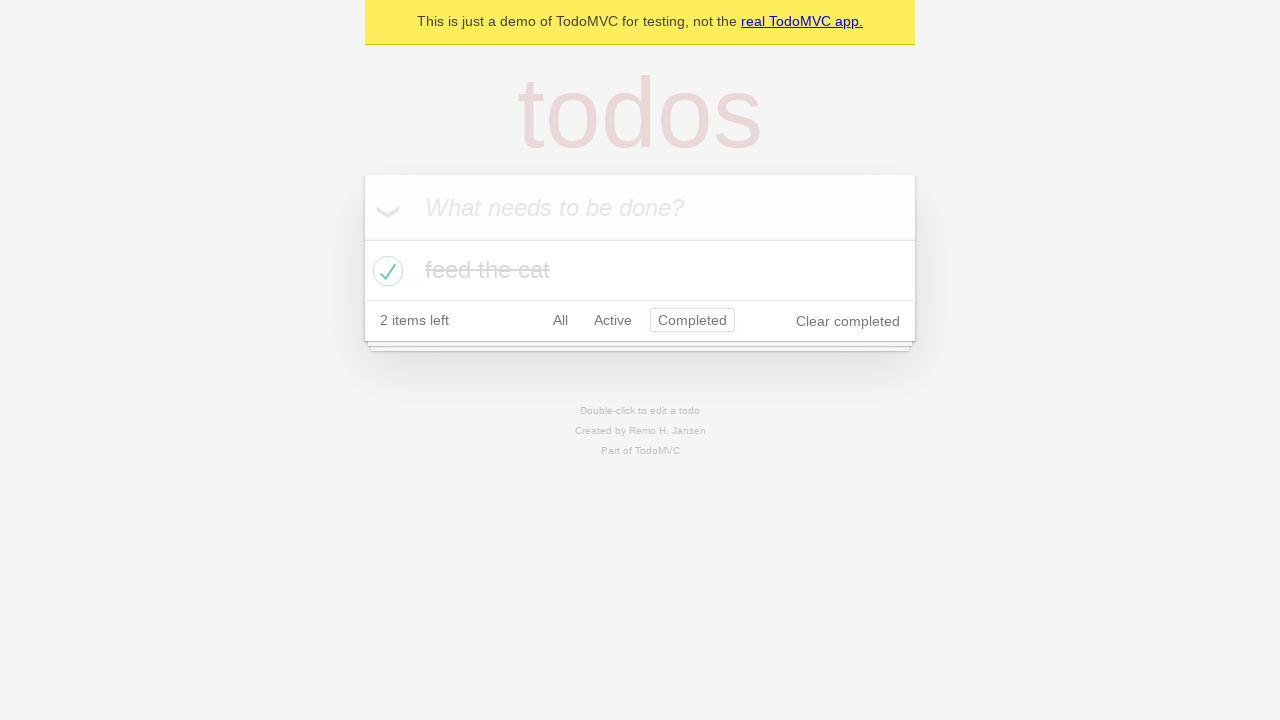

Navigated back using browser back button (from Completed filter)
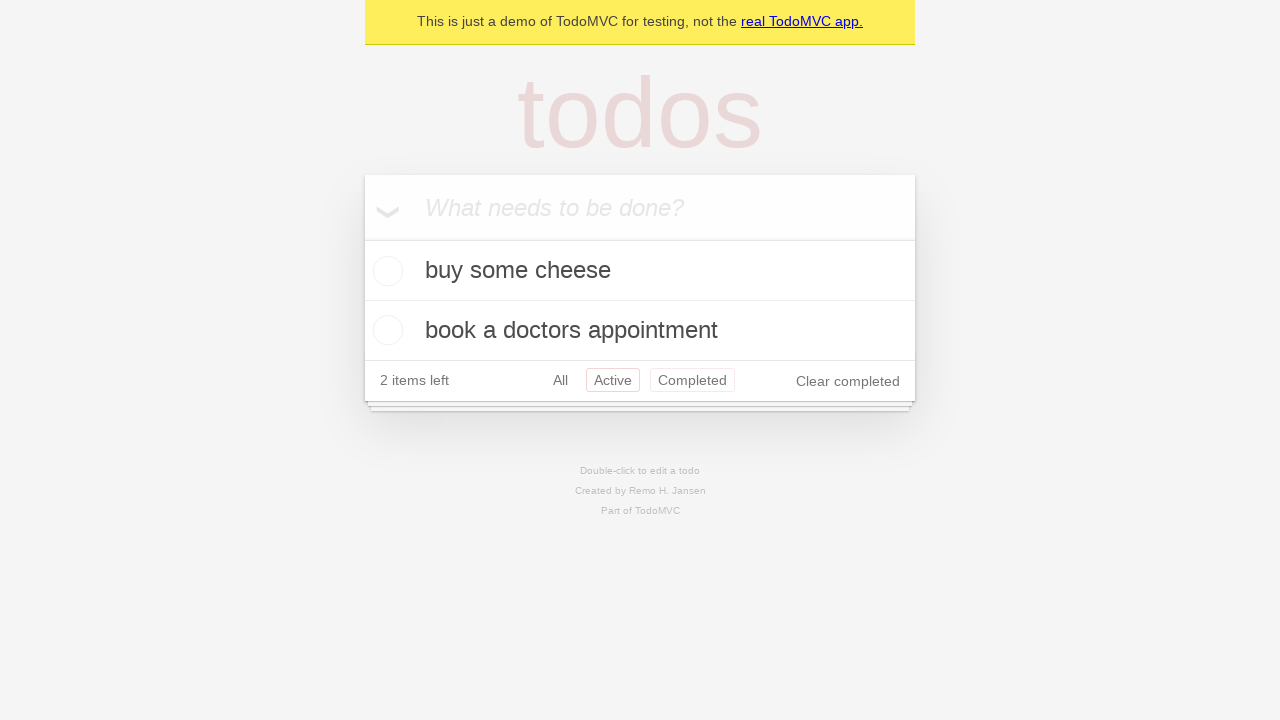

Navigated back using browser back button (from Active filter)
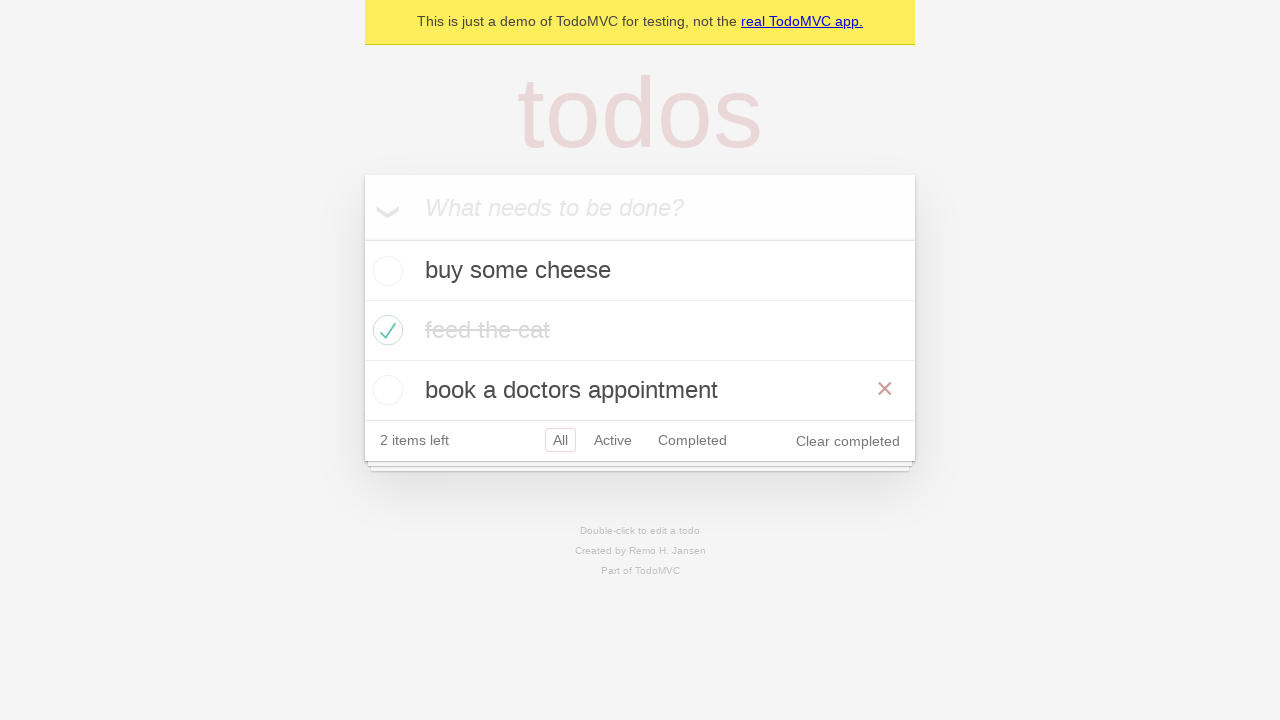

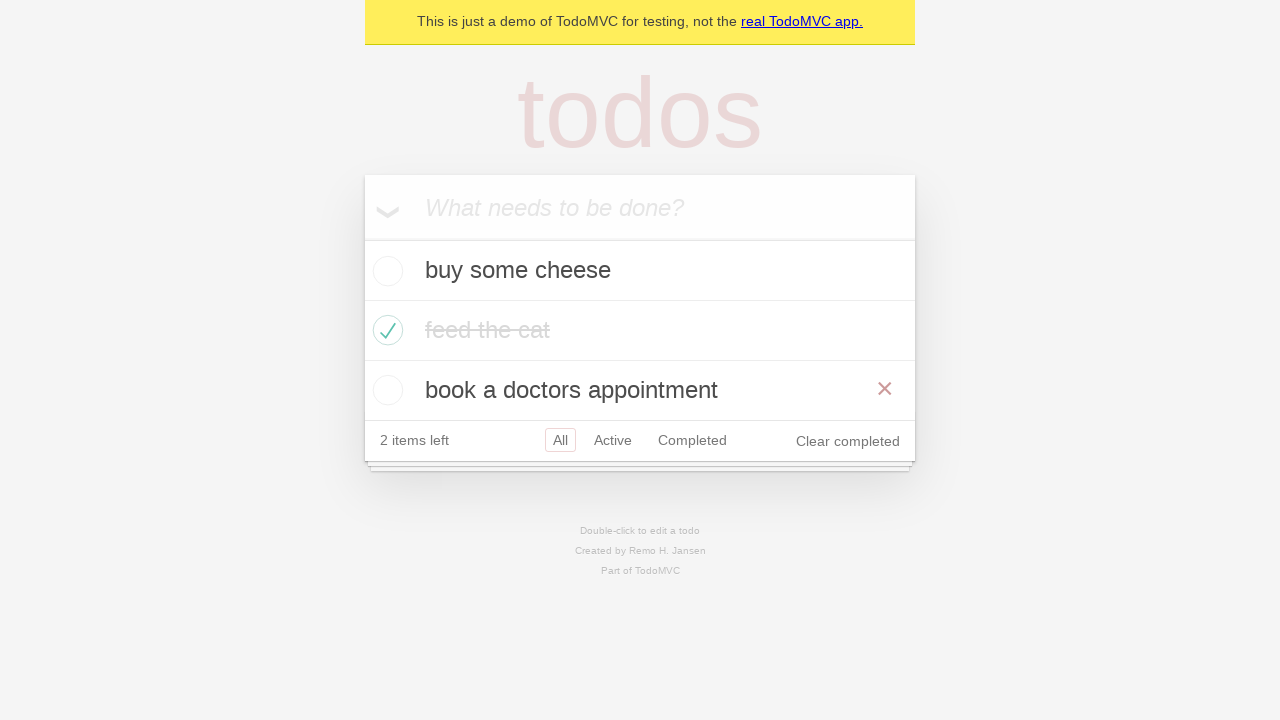